Tests triangle identifier with sides 2, 2, 3 to verify it identifies as Isosceles triangle

Starting URL: https://testpages.eviltester.com/styled/apps/triangle/triangle001.html

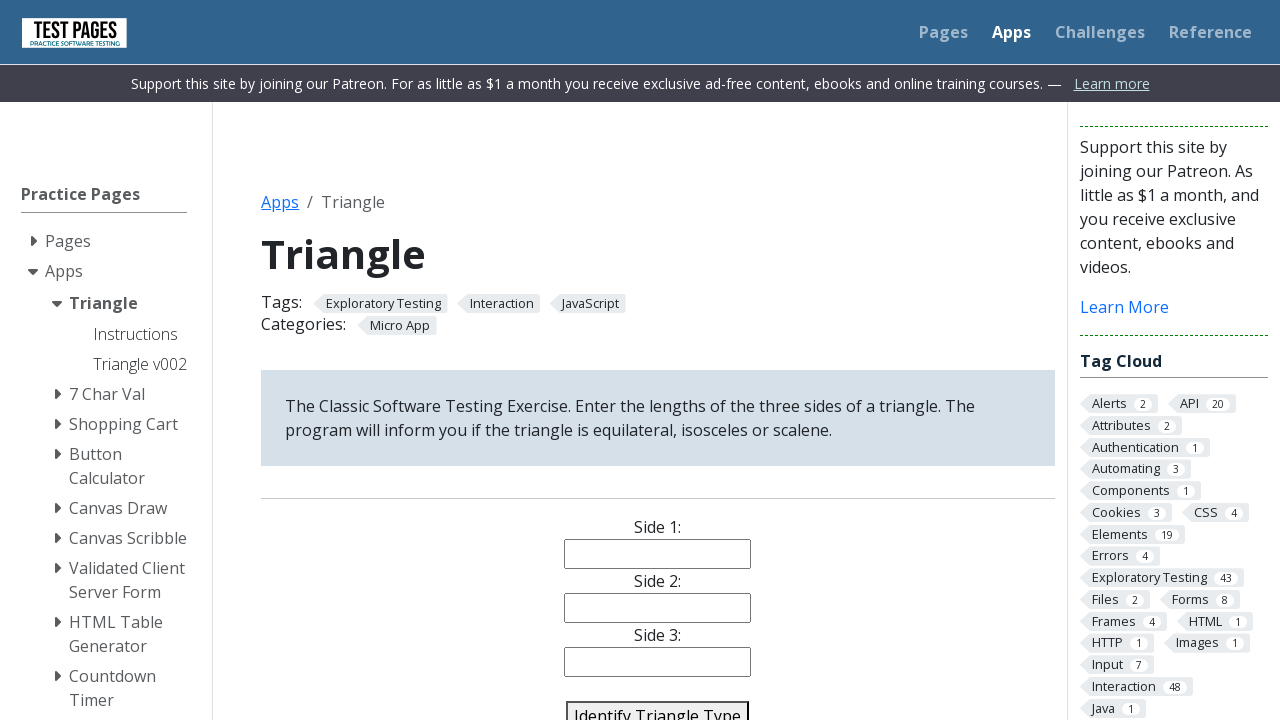

Filled side1 input with value '2' on input[name='side1']
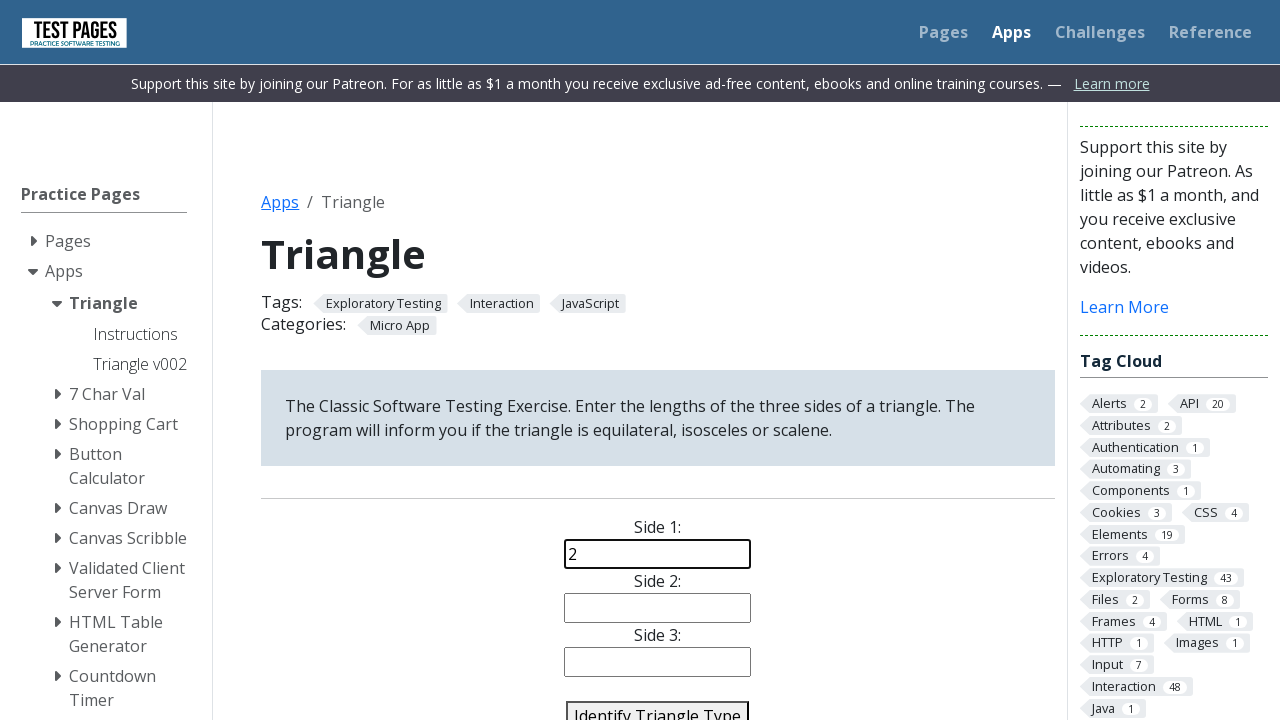

Filled side2 input with value '2' on input[name='side2']
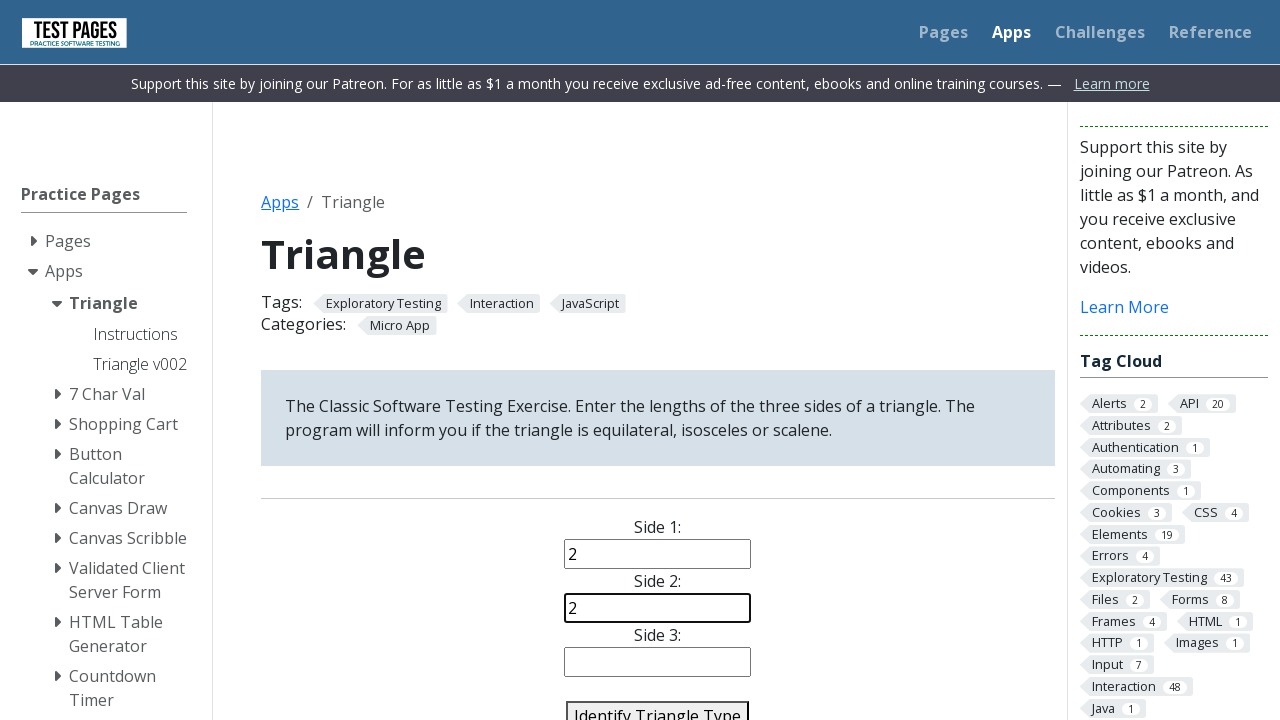

Filled side3 input with value '3' on input[name='side3']
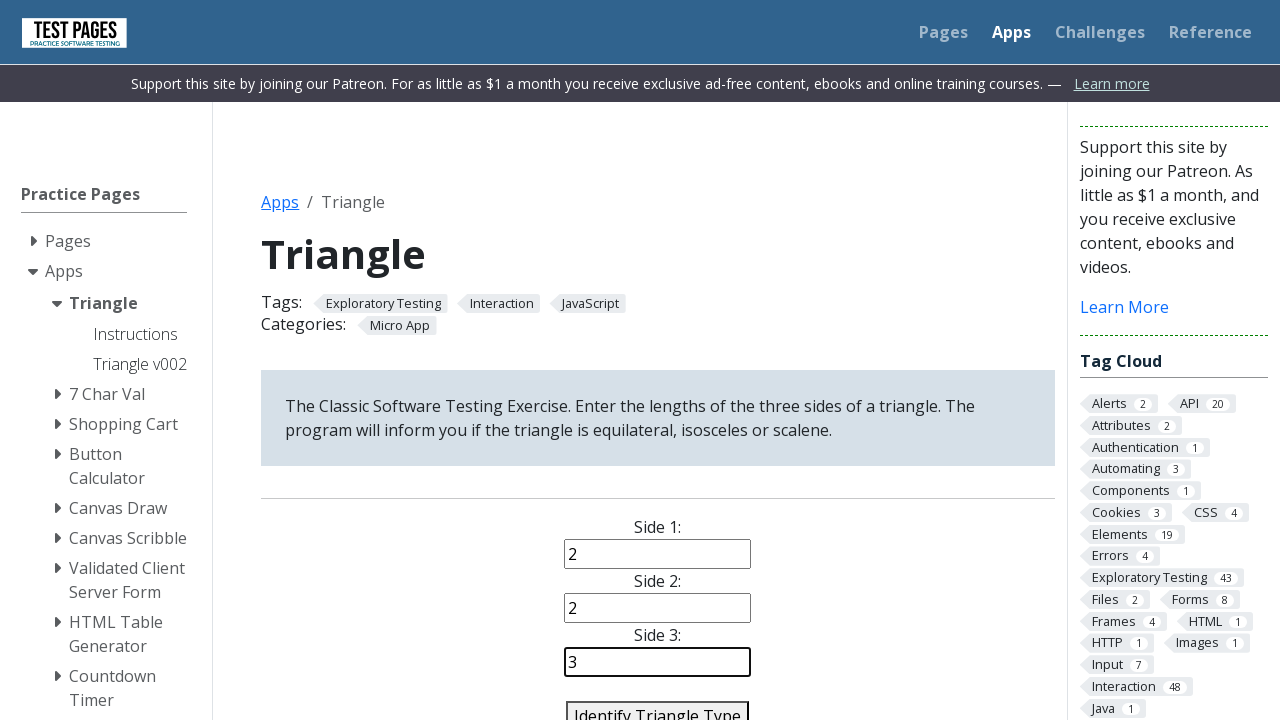

Clicked identify button to classify triangle at (658, 705) on #identify-triangle-action
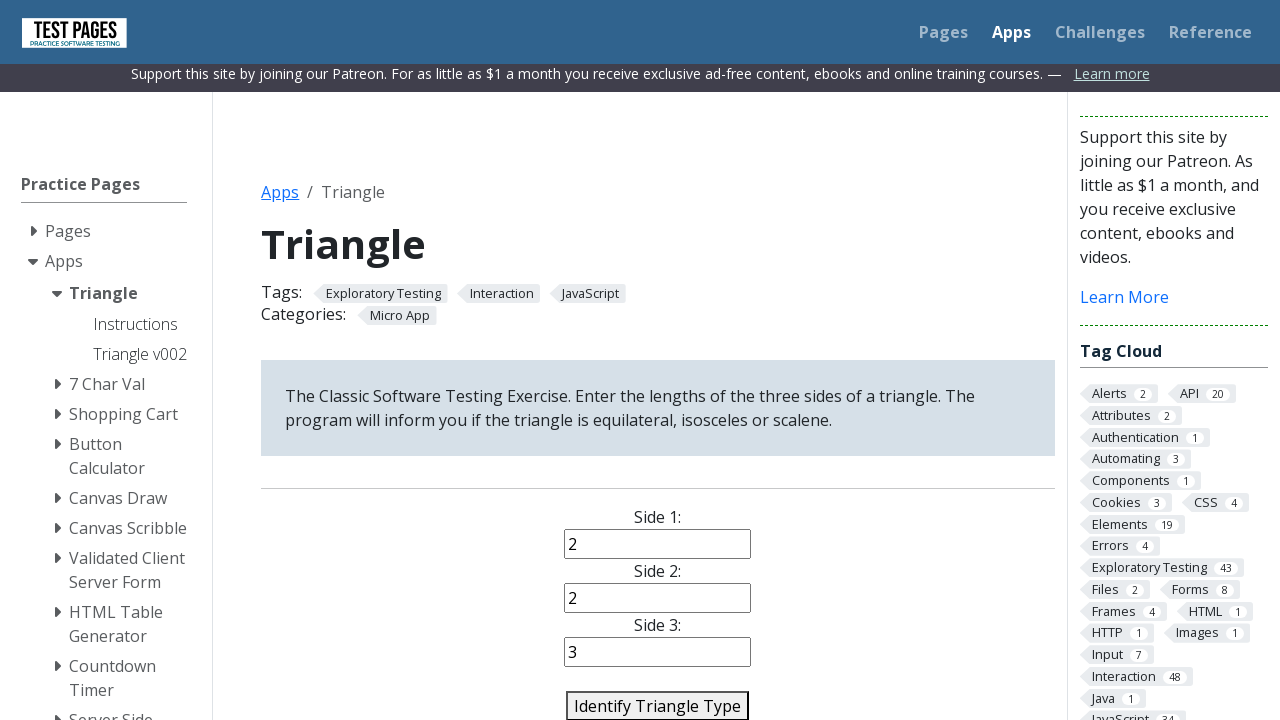

Triangle type result element loaded
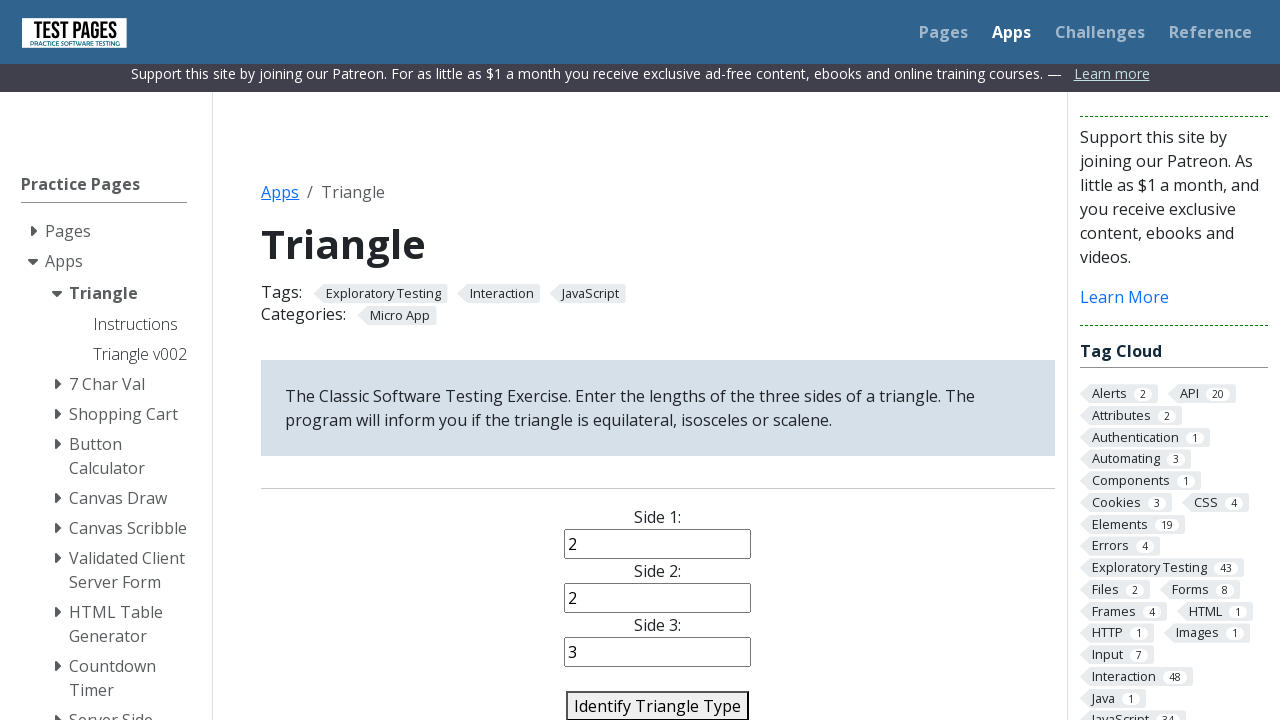

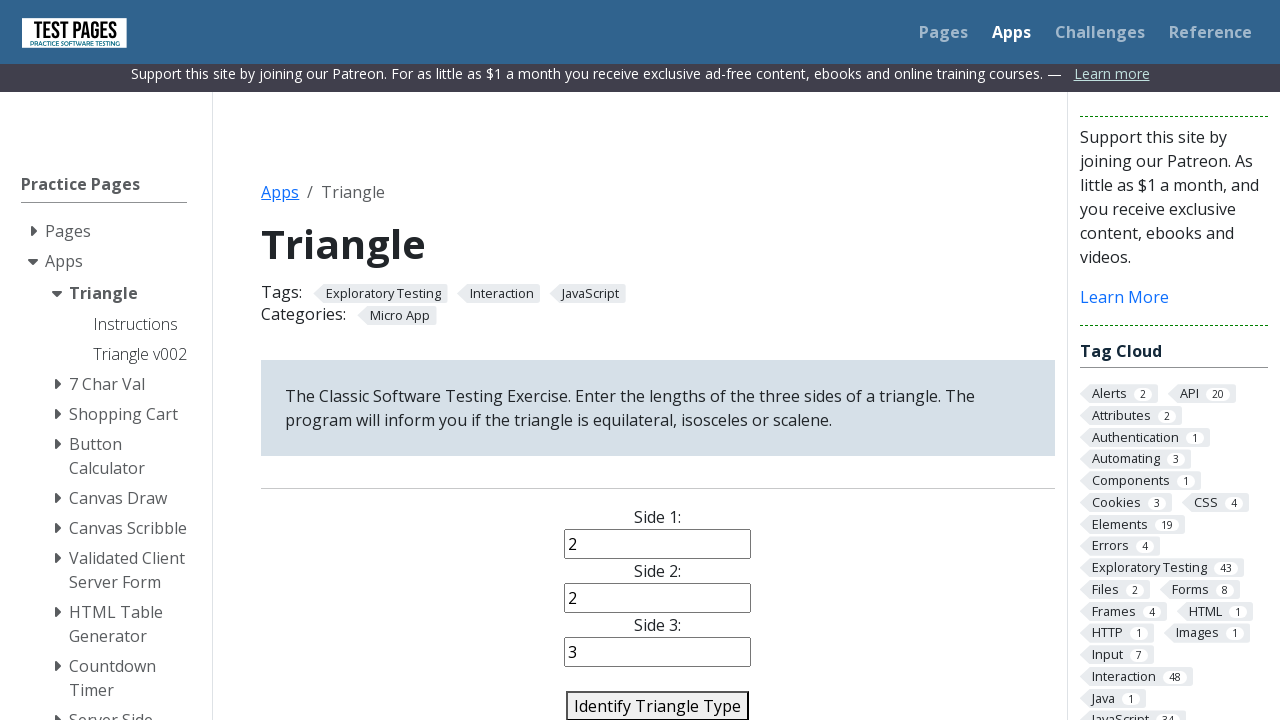